Navigates to the practice page and scrolls down to view the CYDEO link at the bottom of the page

Starting URL: https://practice.cydeo.com/

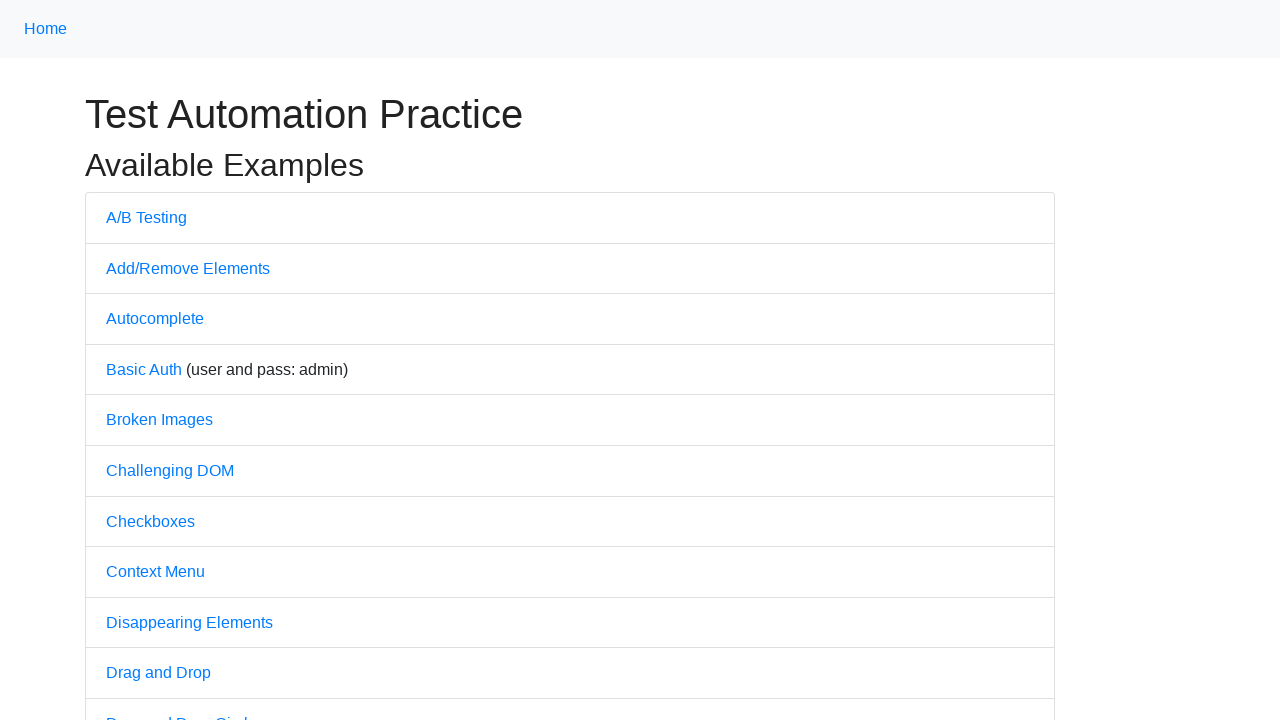

Navigated to practice.cydeo.com
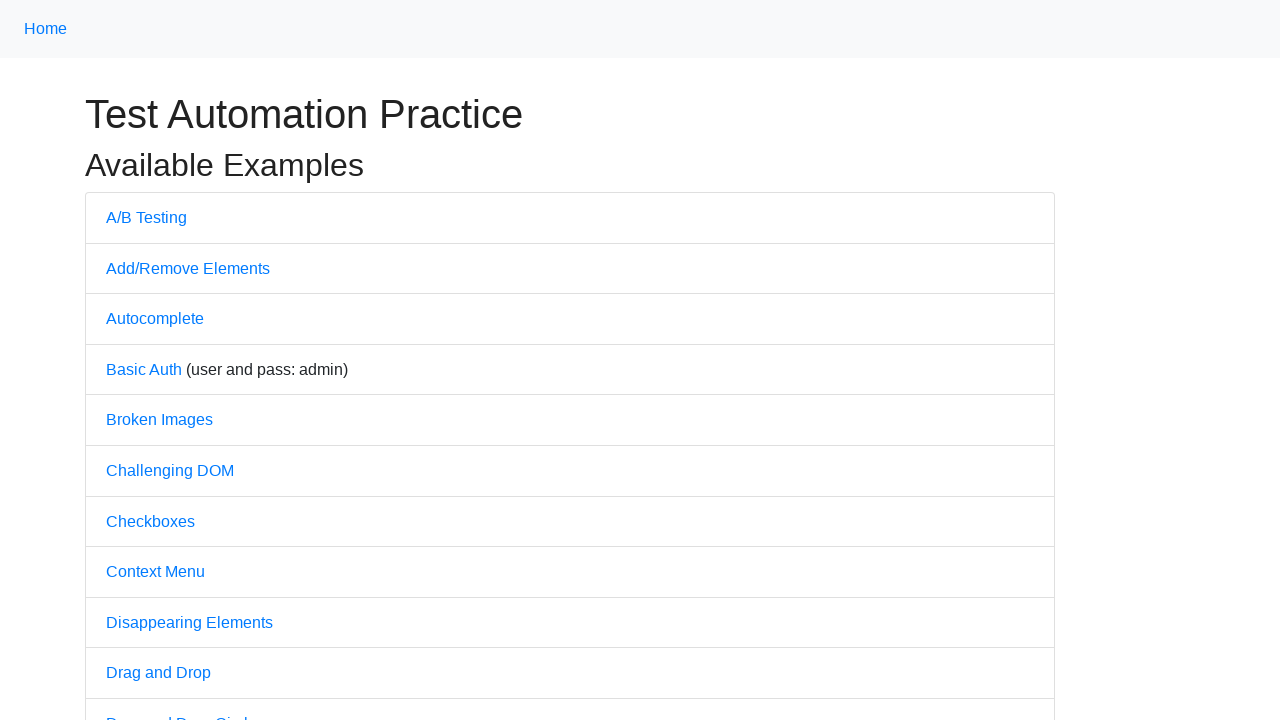

Located CYDEO link element
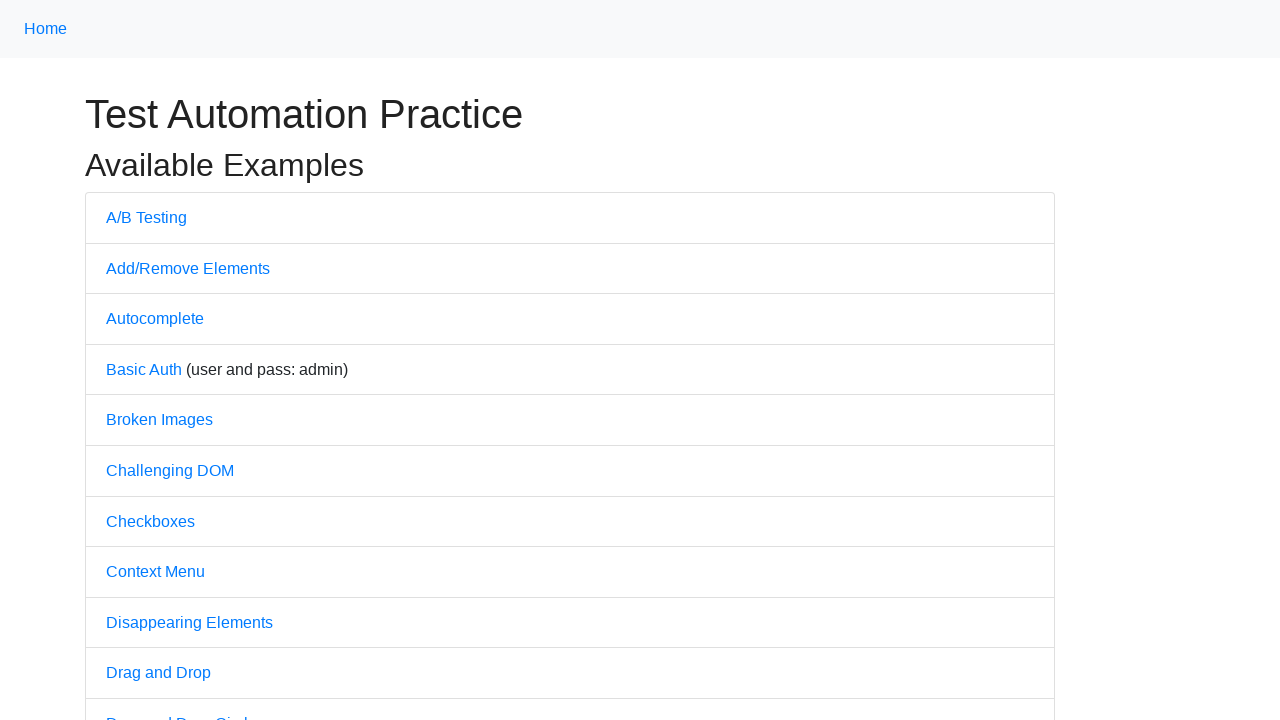

Scrolled down to bring CYDEO link into view
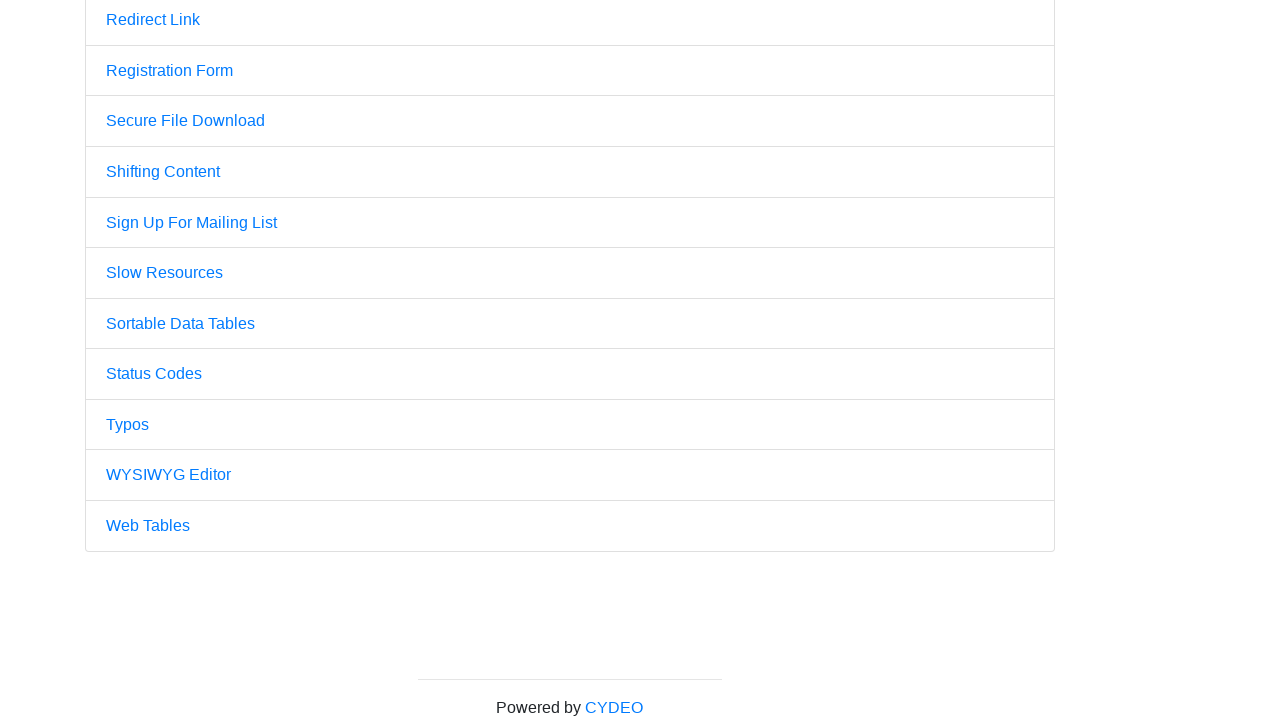

Waited 3 seconds for CYDEO link to be fully visible
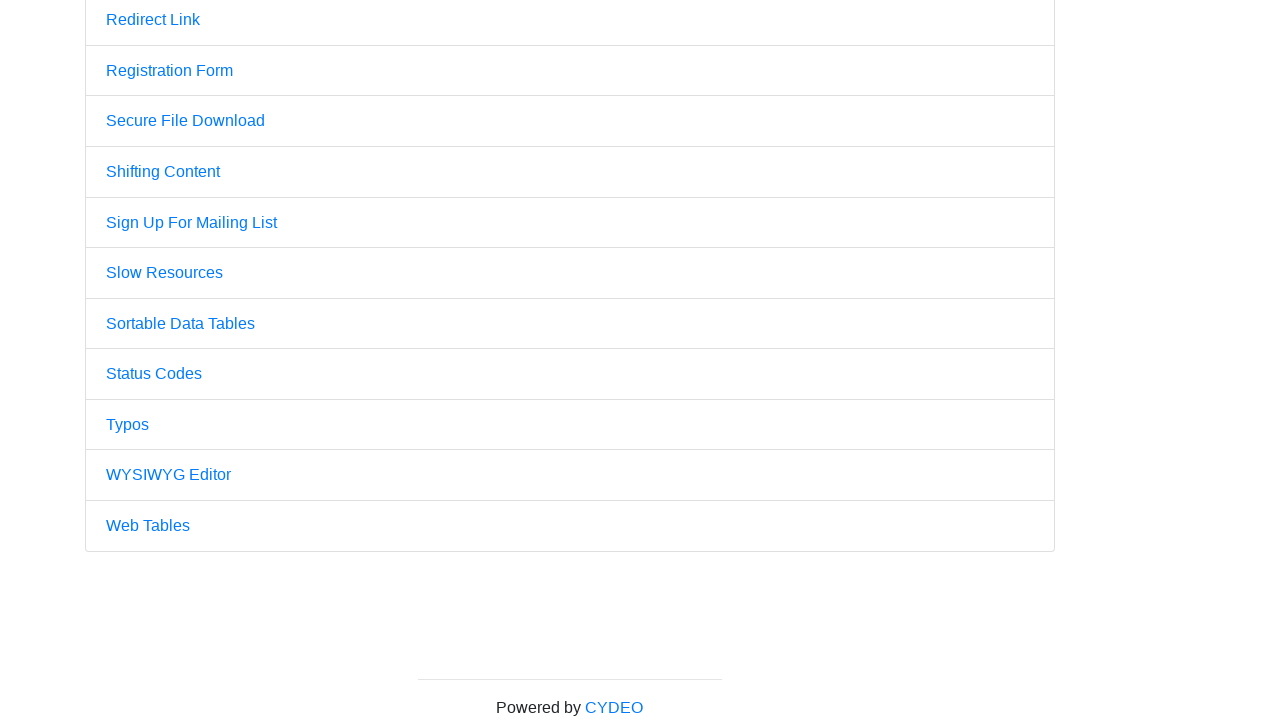

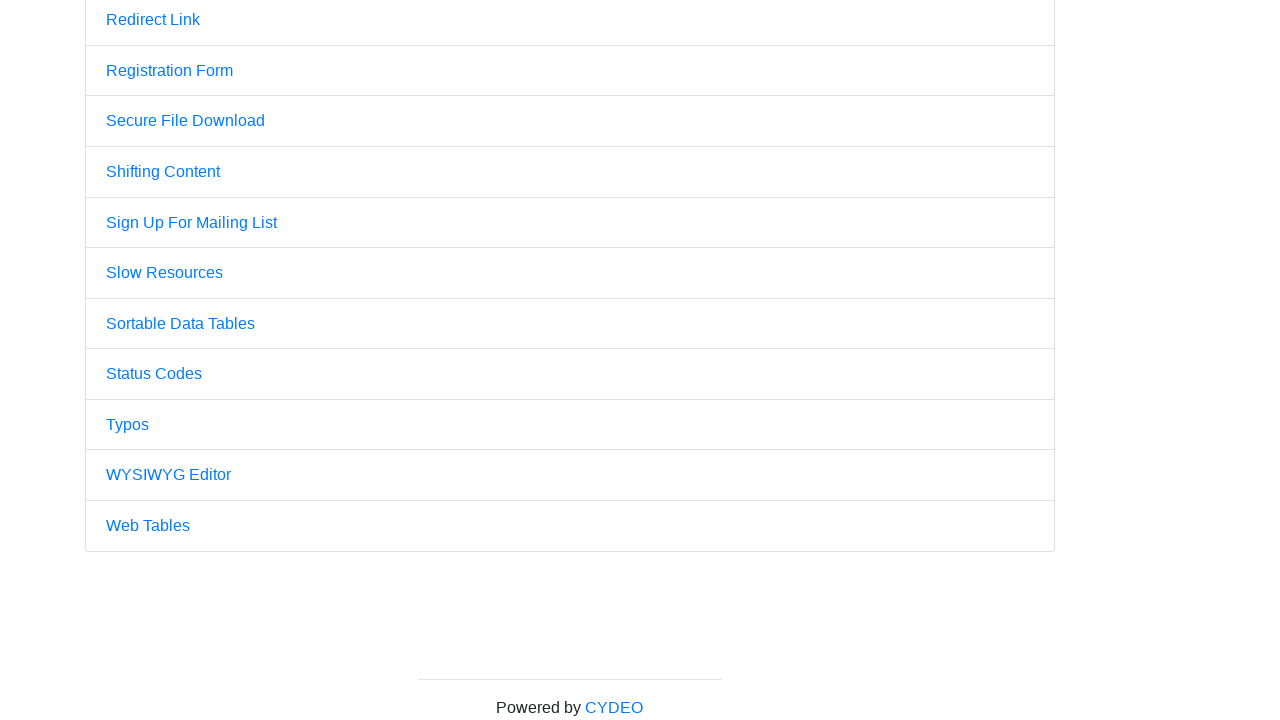